Tests the checkout flow by adding a product to cart and completing purchase with Visa card payment

Starting URL: https://jupiter.cloud.planittesting.com/#/

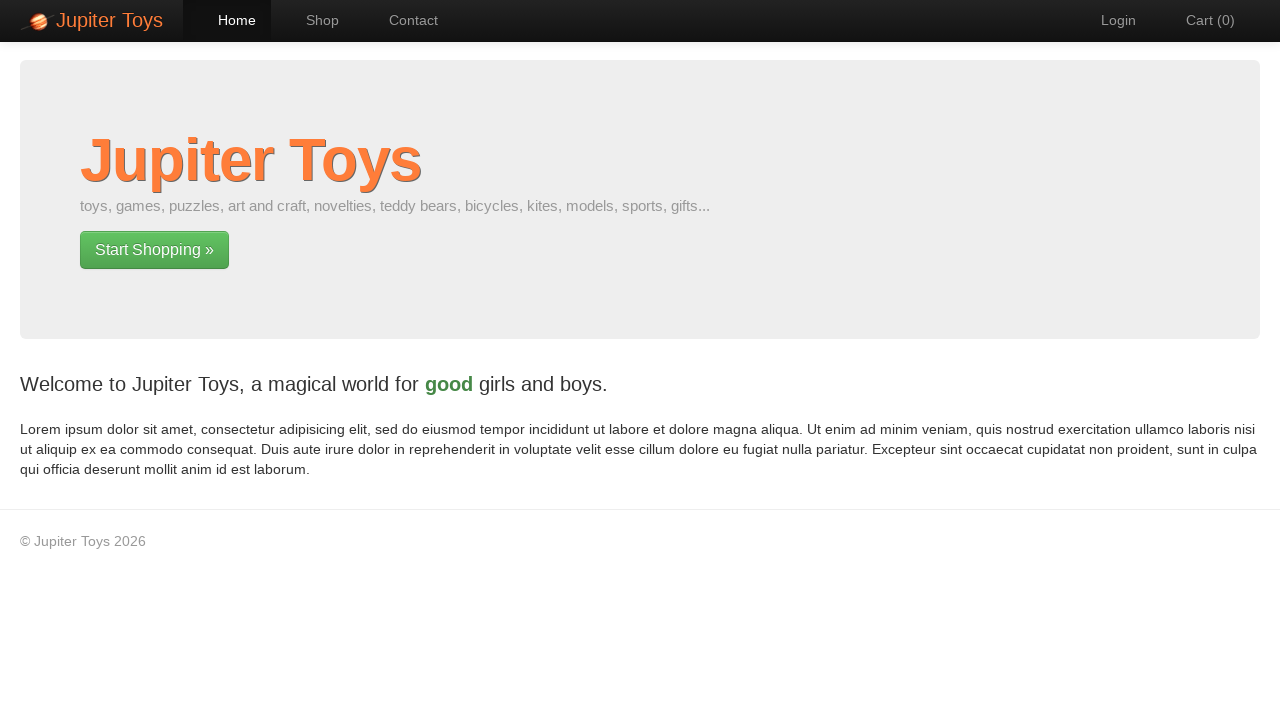

Clicked 'Start Shopping' link to navigate to shop at (154, 250) on a:has-text('Start Shopping')
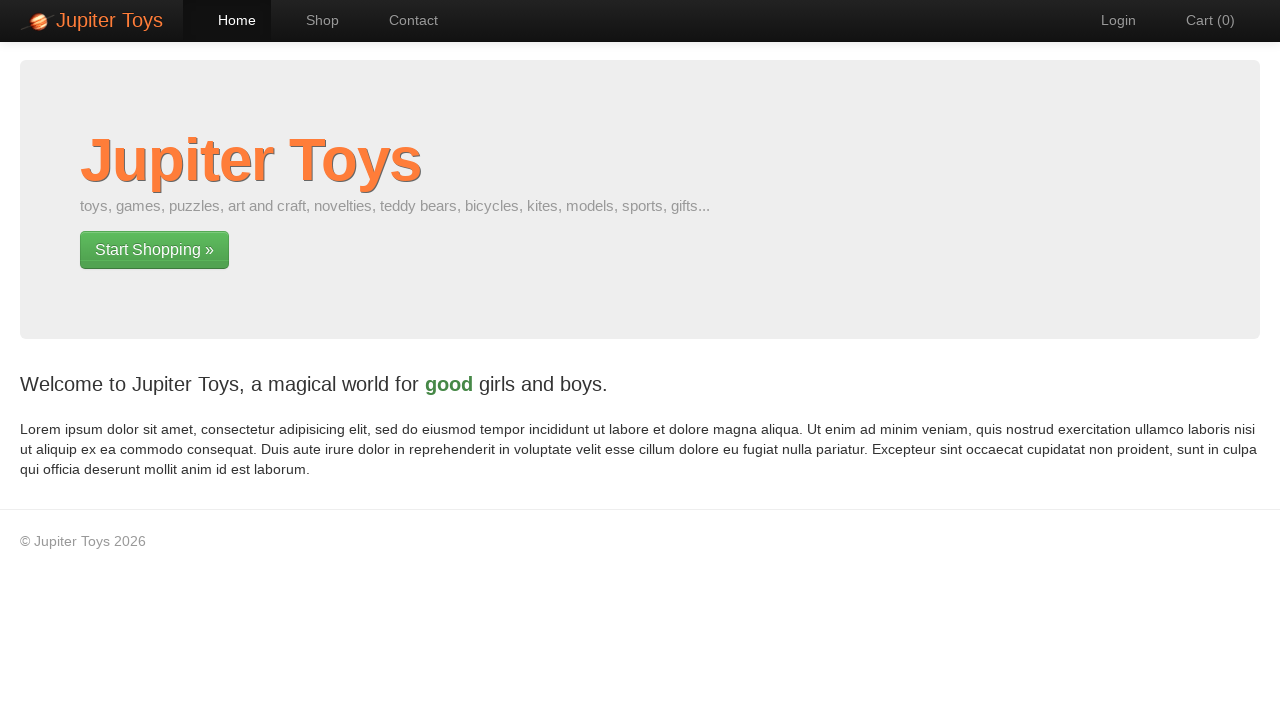

Clicked 'Buy' button on first product at (213, 269) on #product-1 a:has-text('Buy')
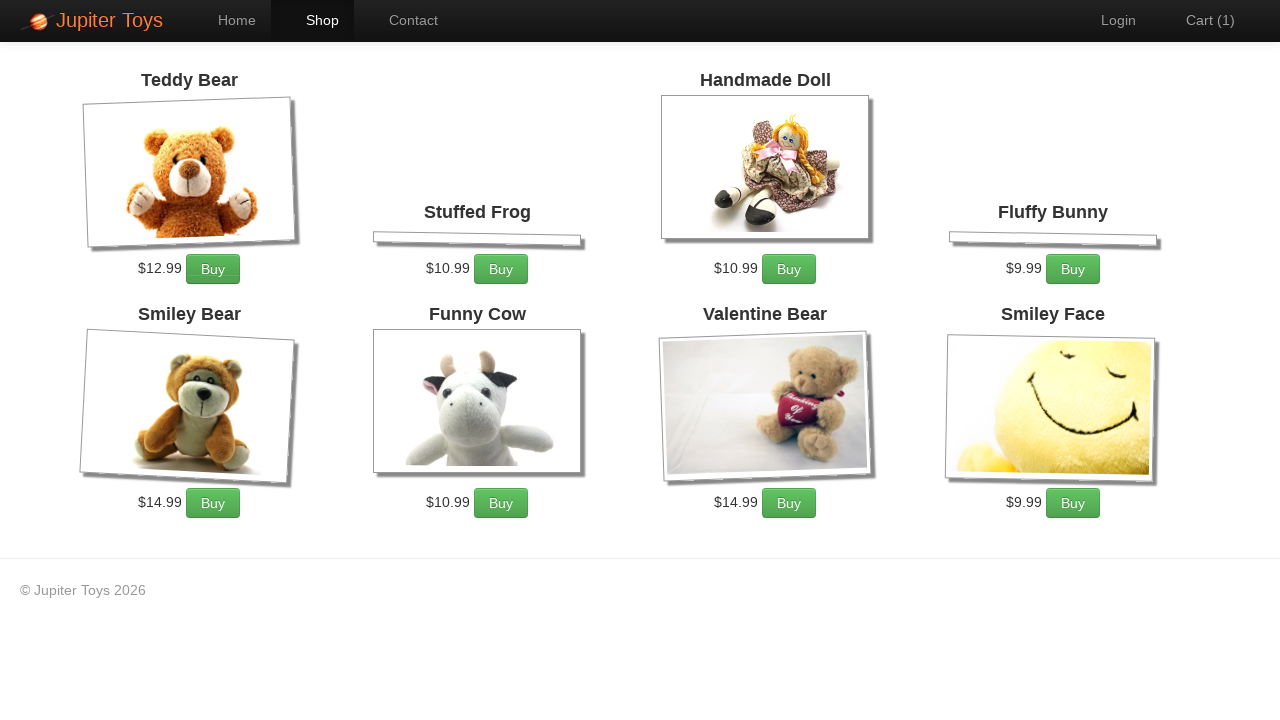

Clicked 'Cart' link to navigate to shopping cart at (1200, 20) on a:has-text('Cart')
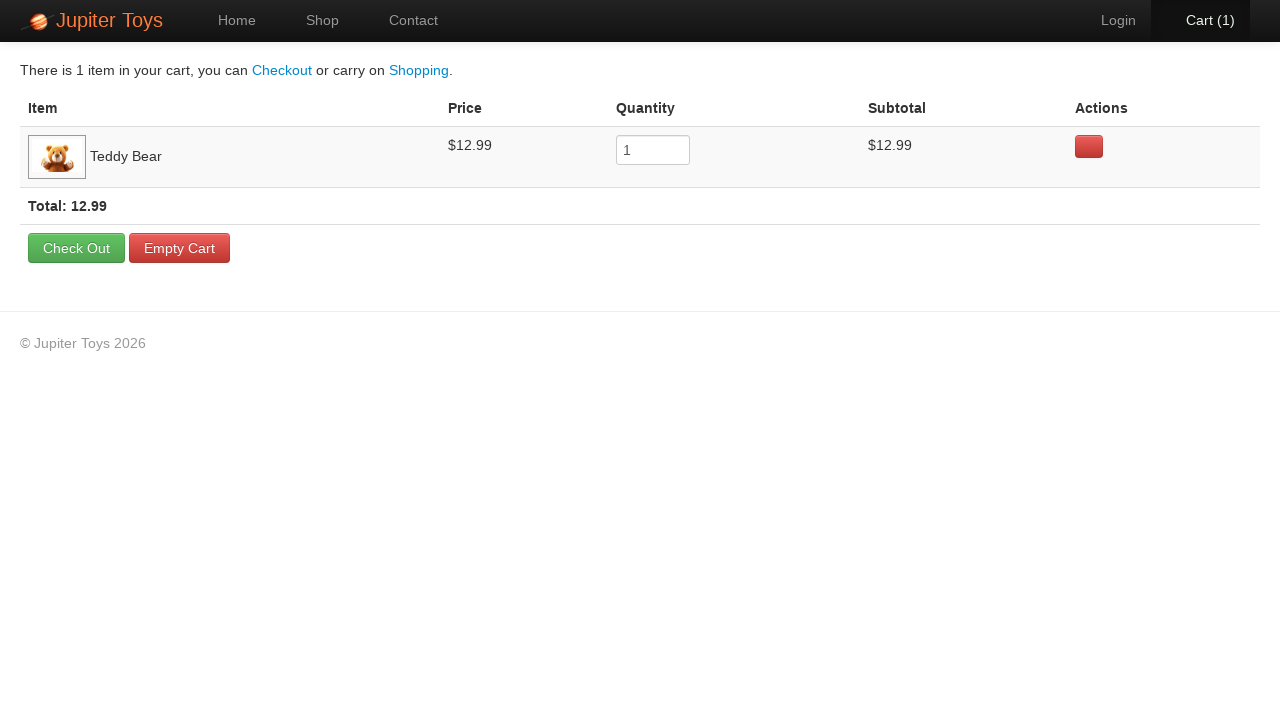

Clicked 'Check Out' button to proceed to checkout at (76, 248) on a:has-text('Check Out')
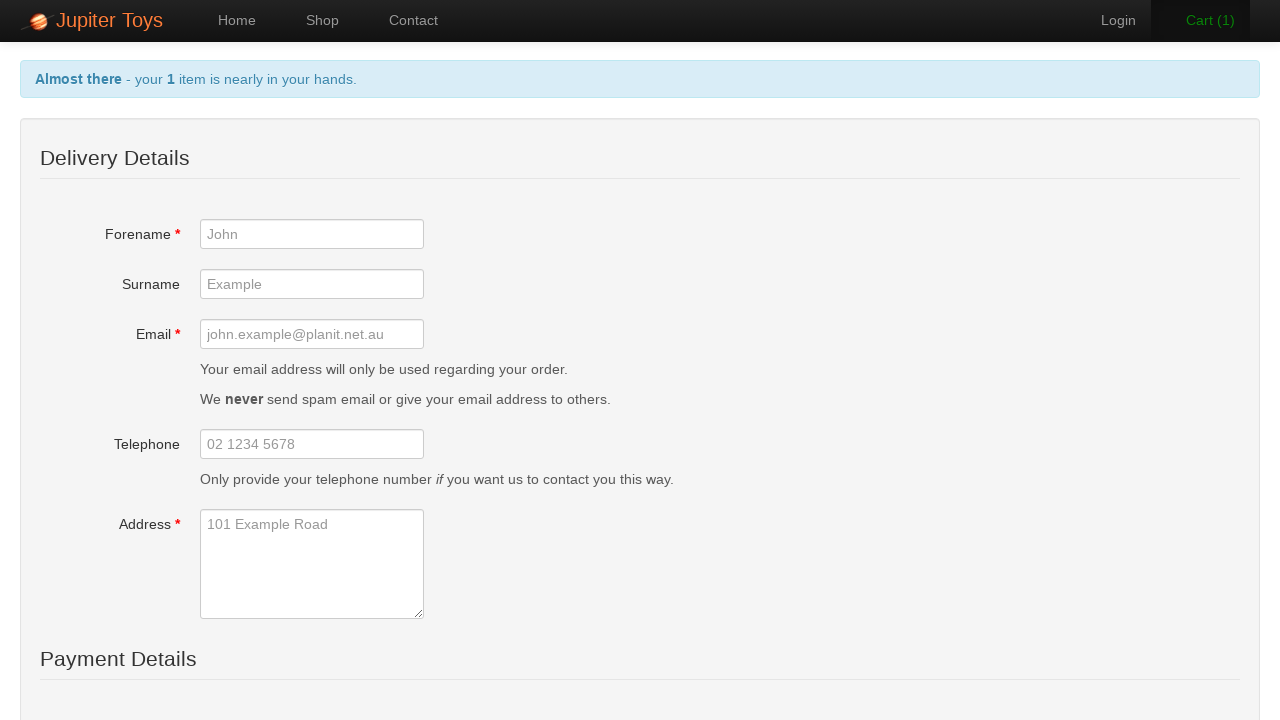

Filled forename field with 'Shaliha' on #forename
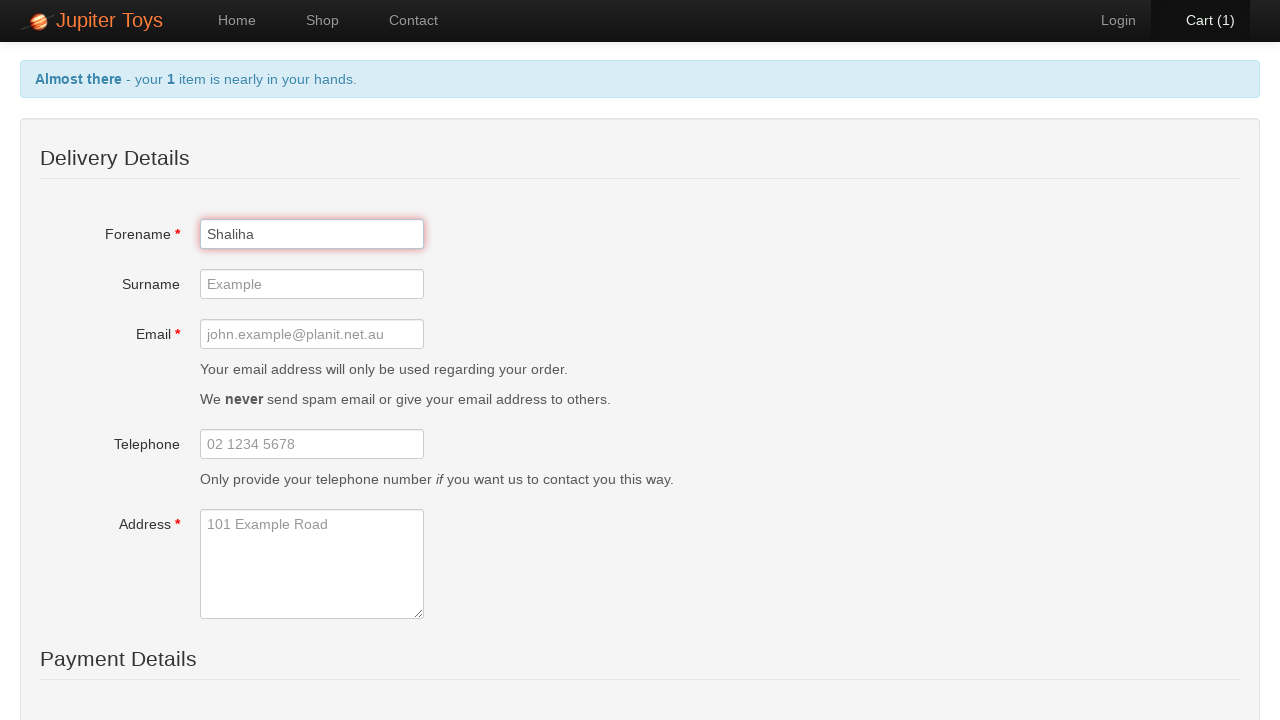

Filled email field with 'gshaliha99@gmail.com' on #email
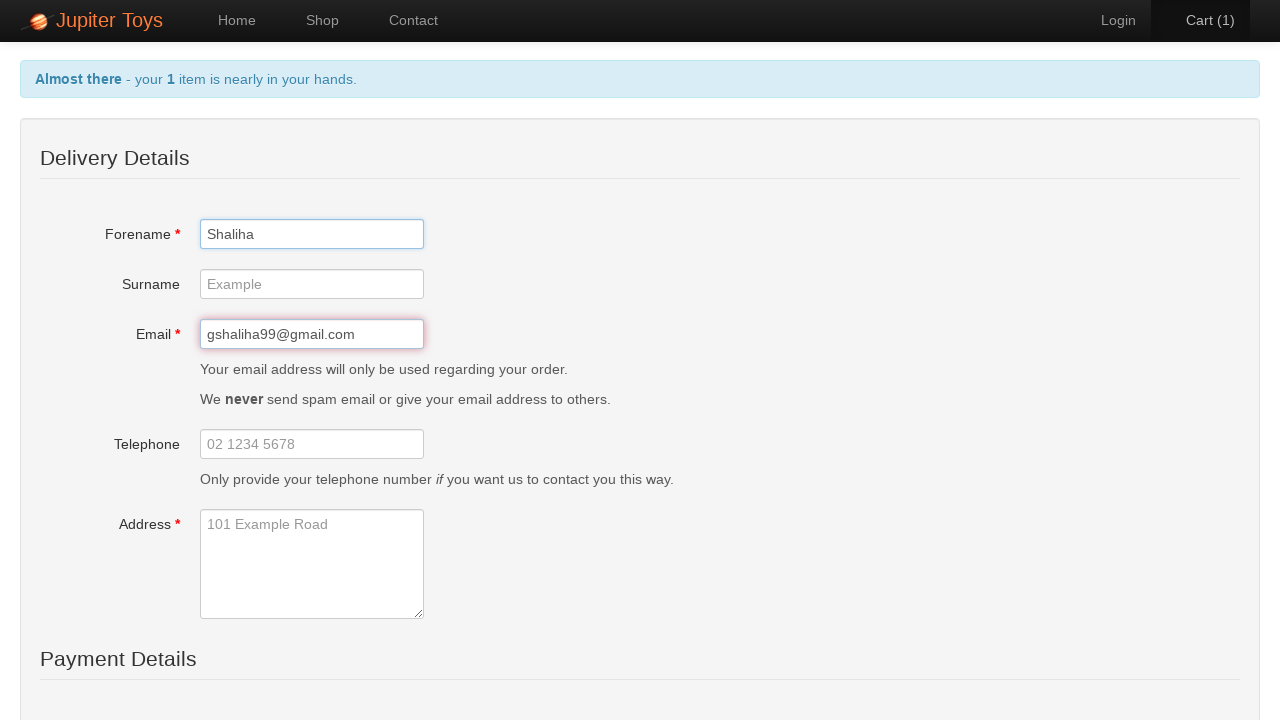

Filled address field with 'collins street, melbourne' on #address
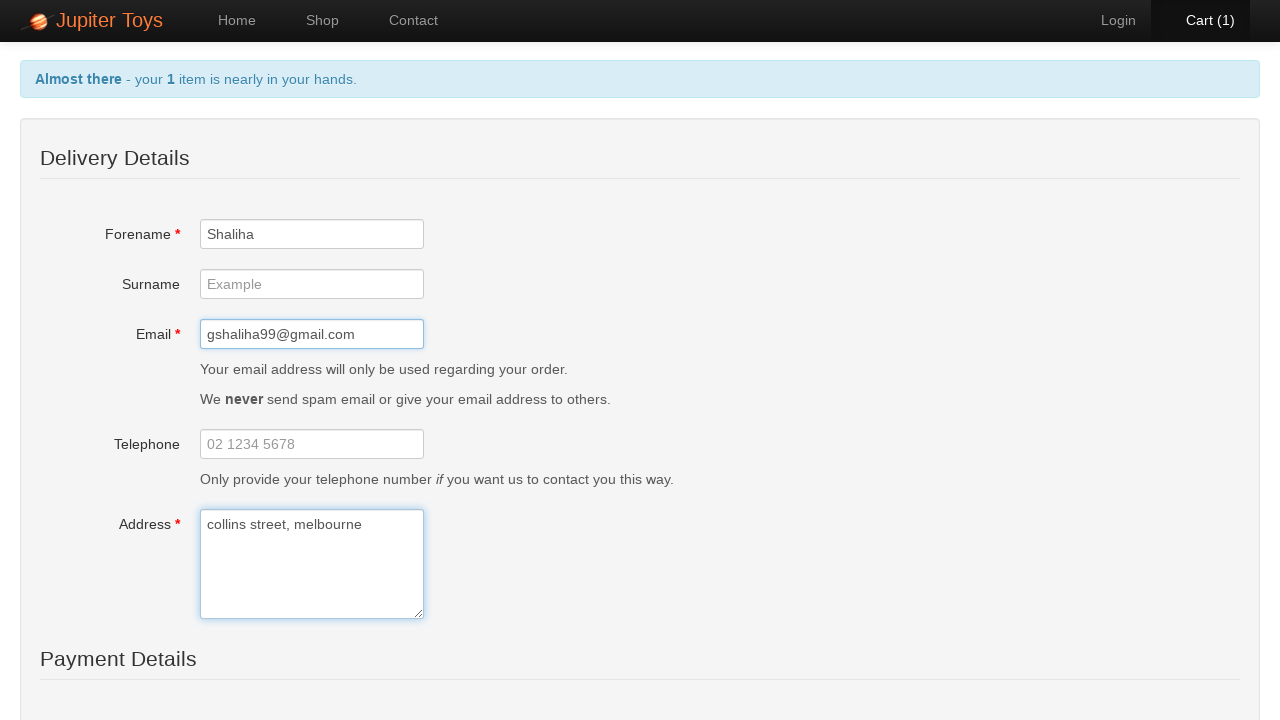

Selected 'Visa' as card type on select[name='cardType']
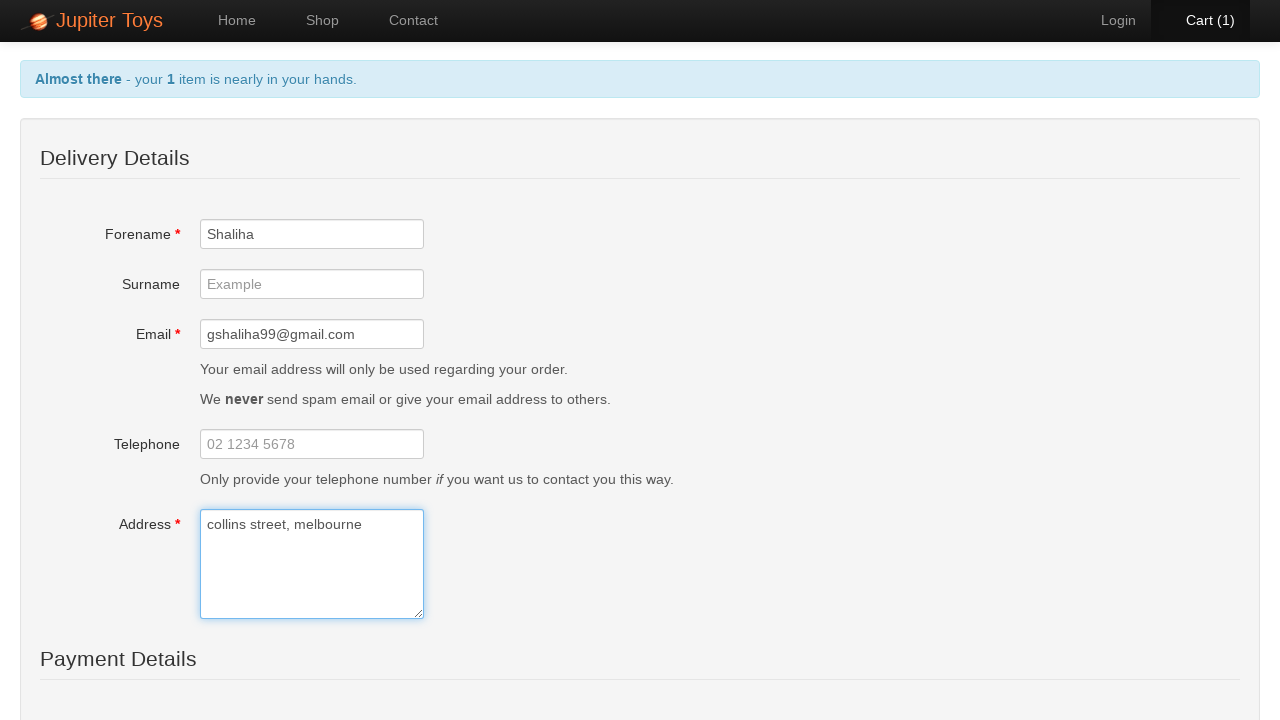

Filled card number field with Visa test card number on #card
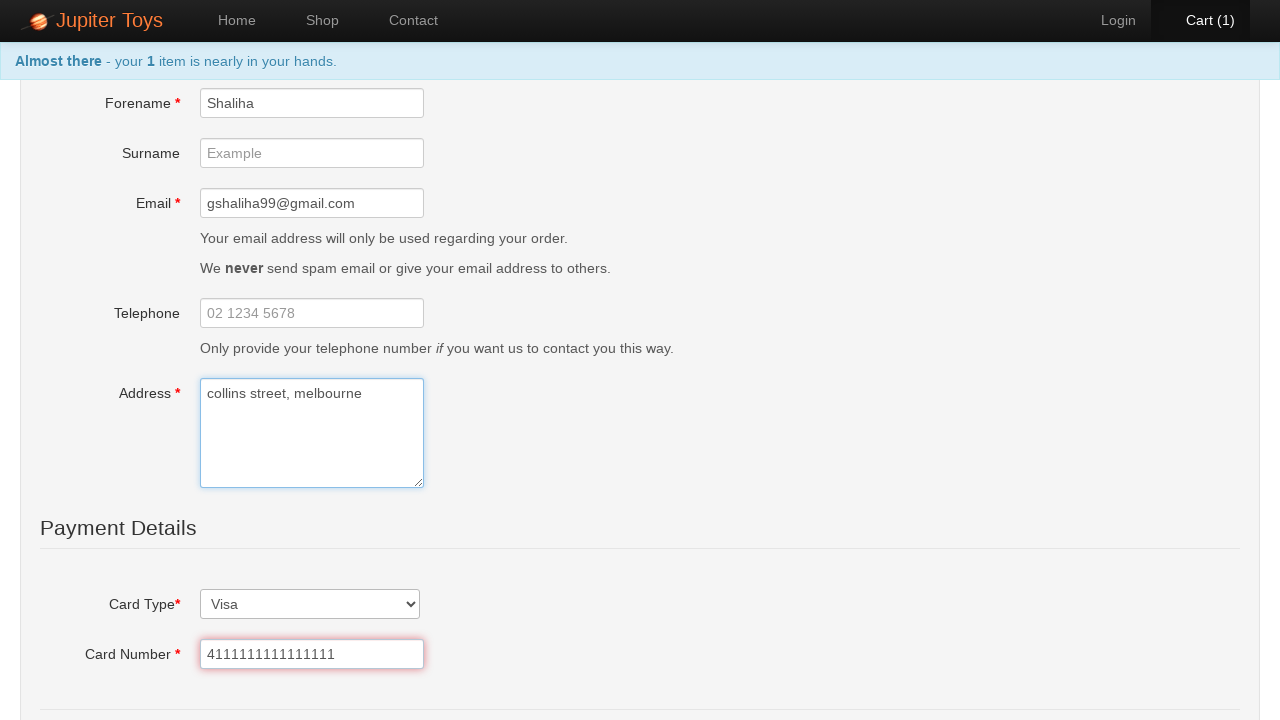

Clicked checkout submit button to process payment at (237, 553) on #checkout-submit-btn
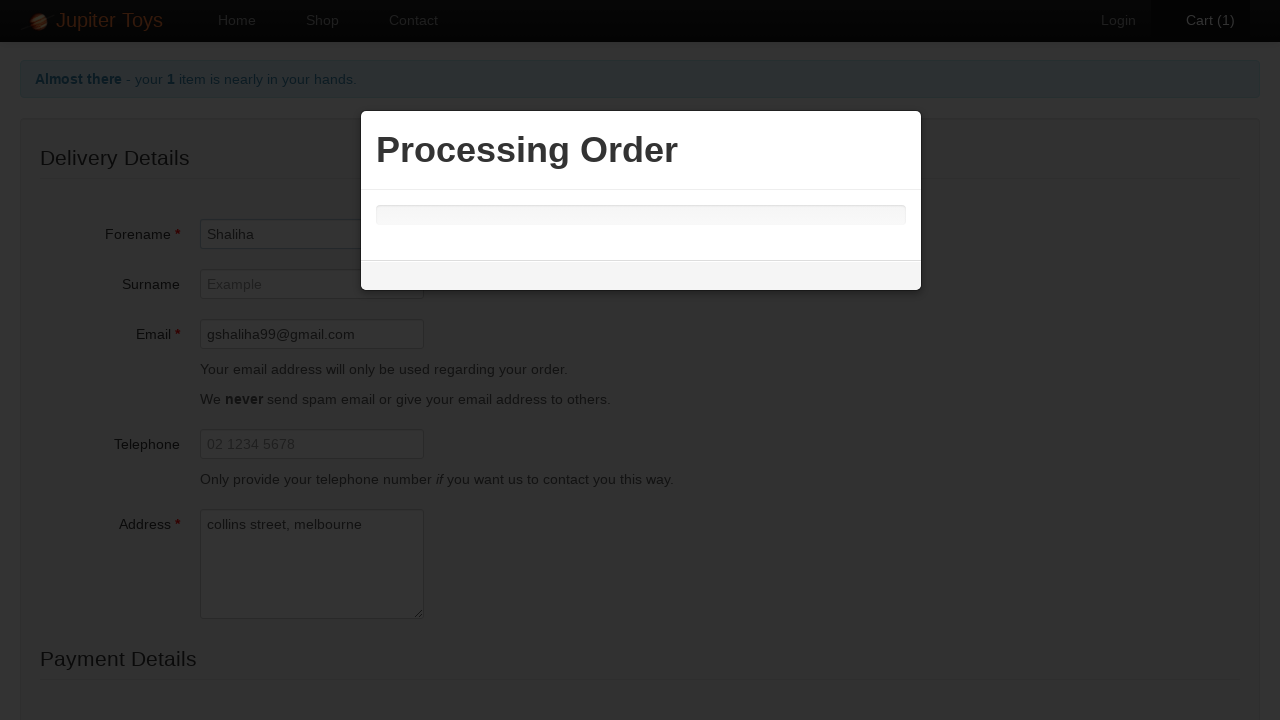

Success message appeared, order completed successfully
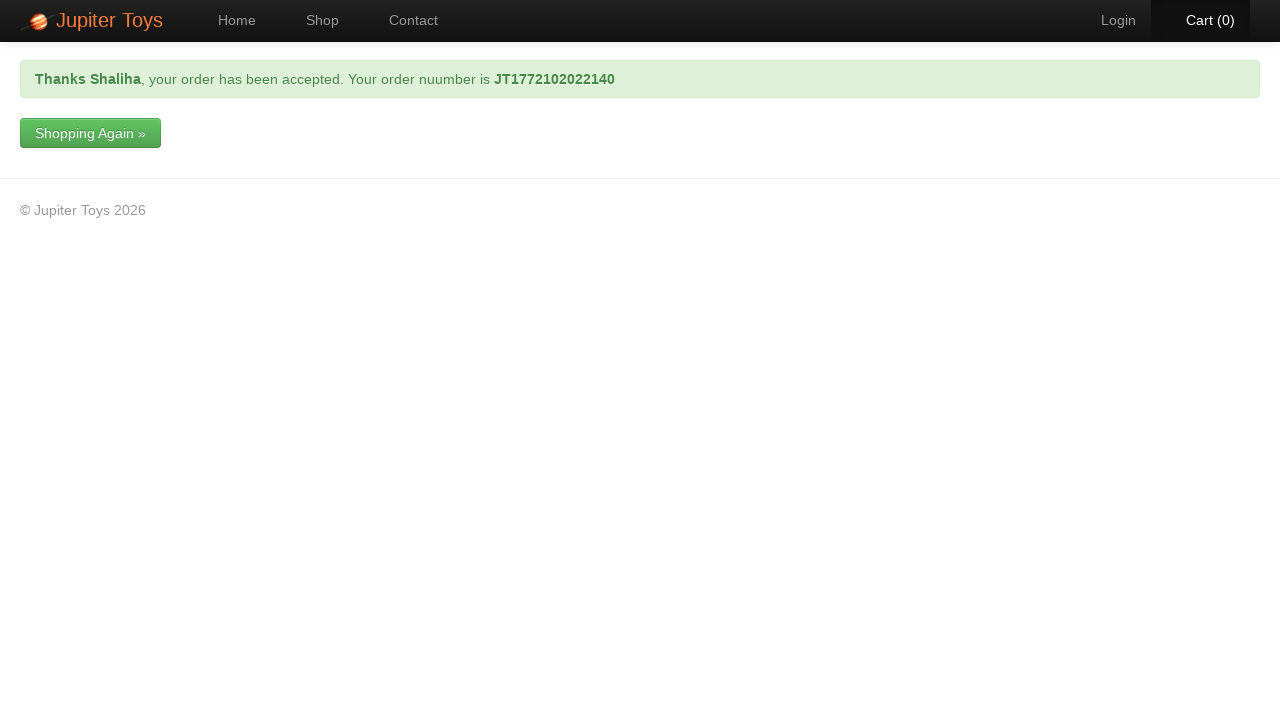

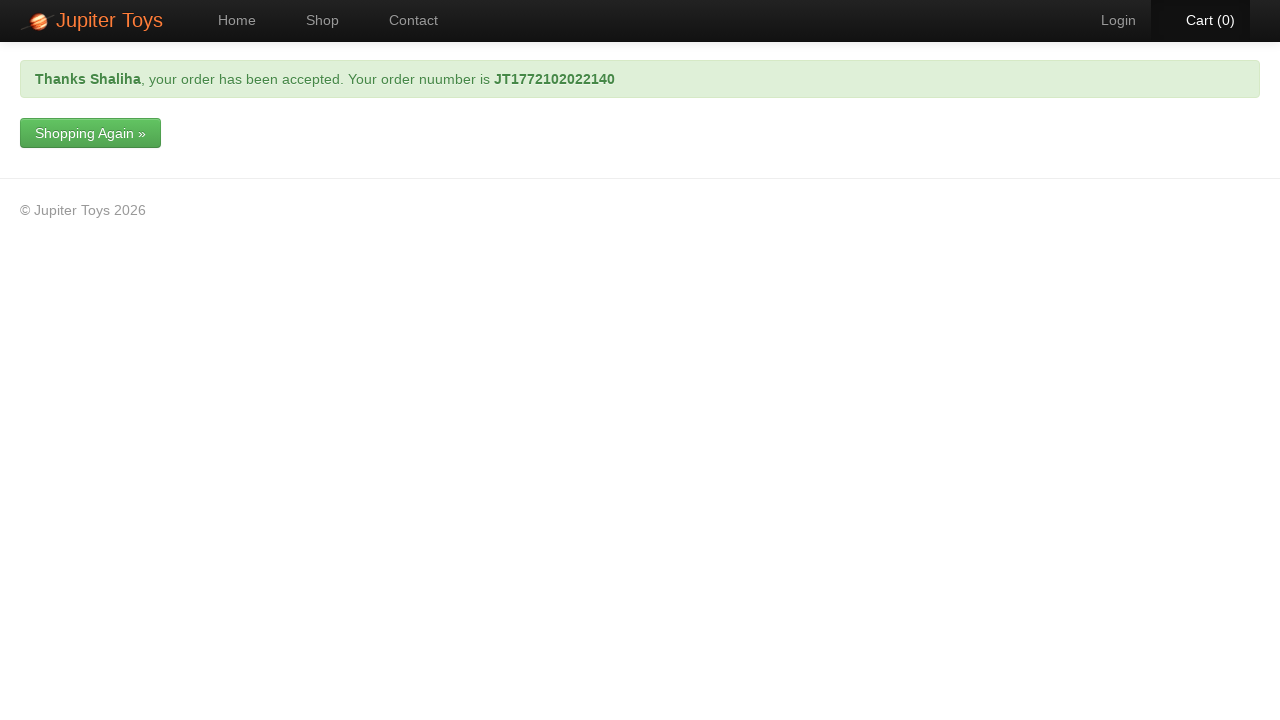